Tests that the Gündem page does not display 404 errors or "content not found" messages

Starting URL: https://egundem.com/gundem

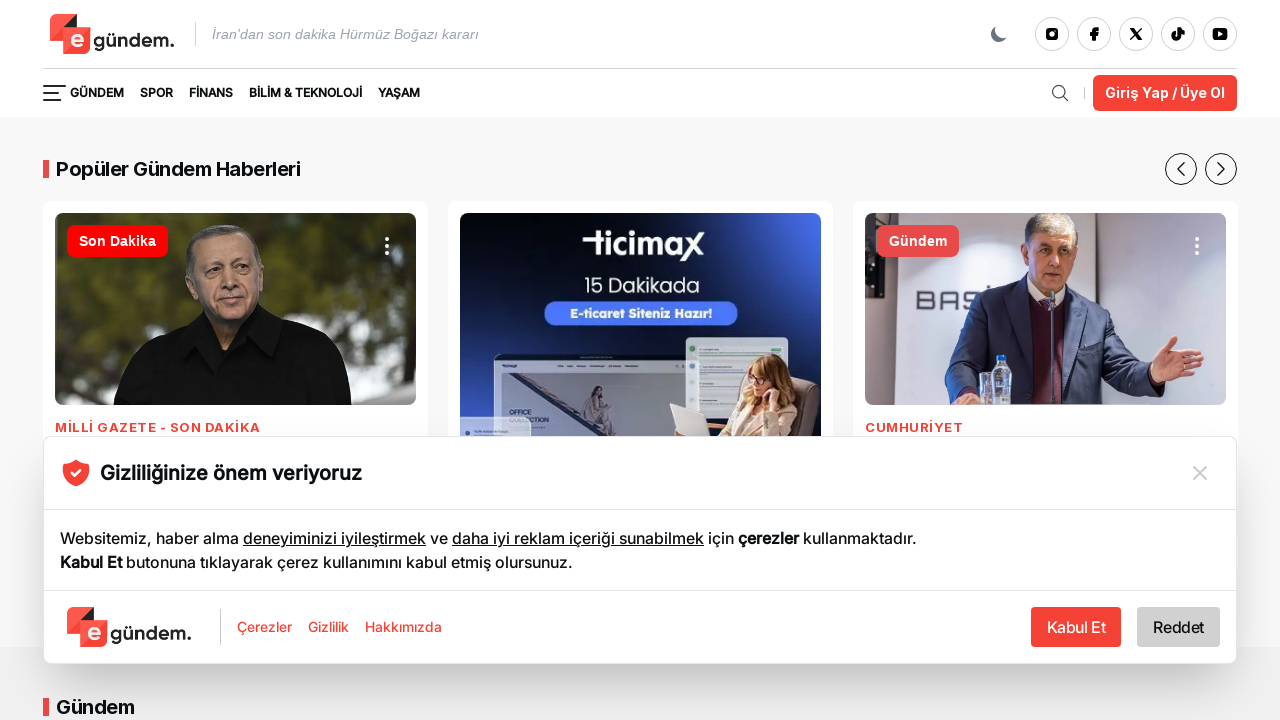

Waited for page DOM content to load
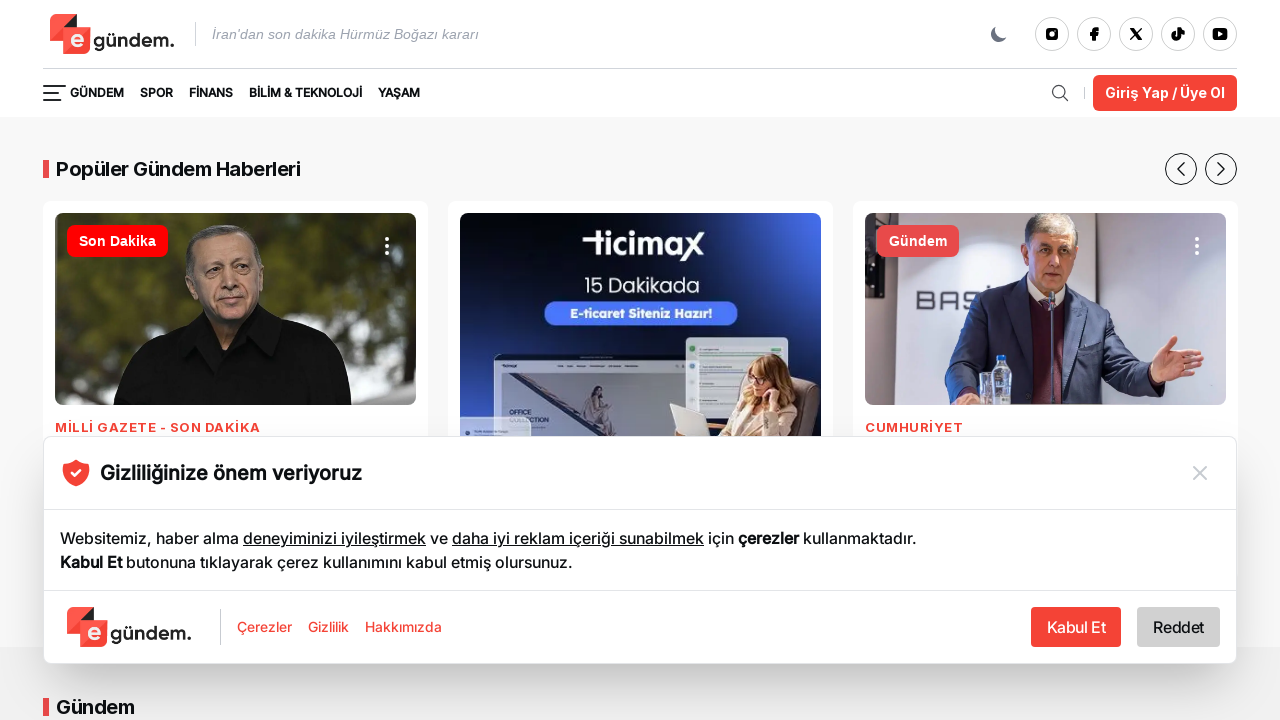

Checked for 404 error text on page
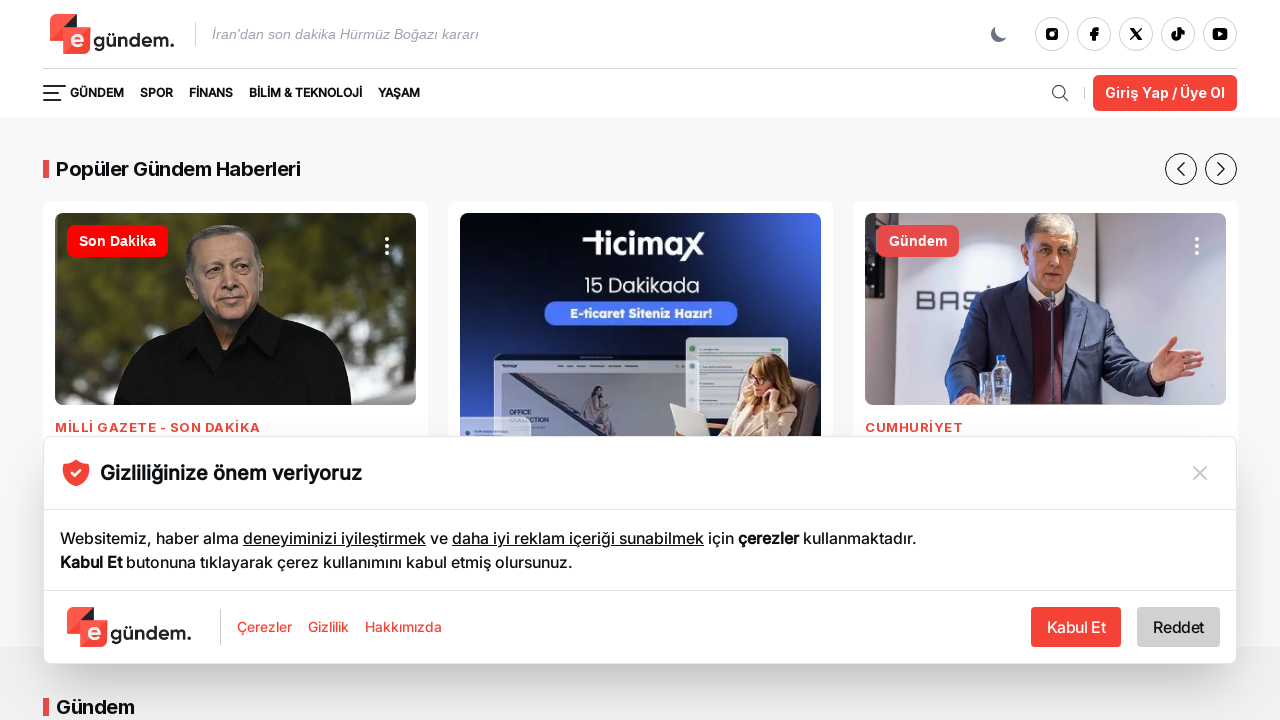

Checked for 'İçerik bulunamadı' (content not found) message
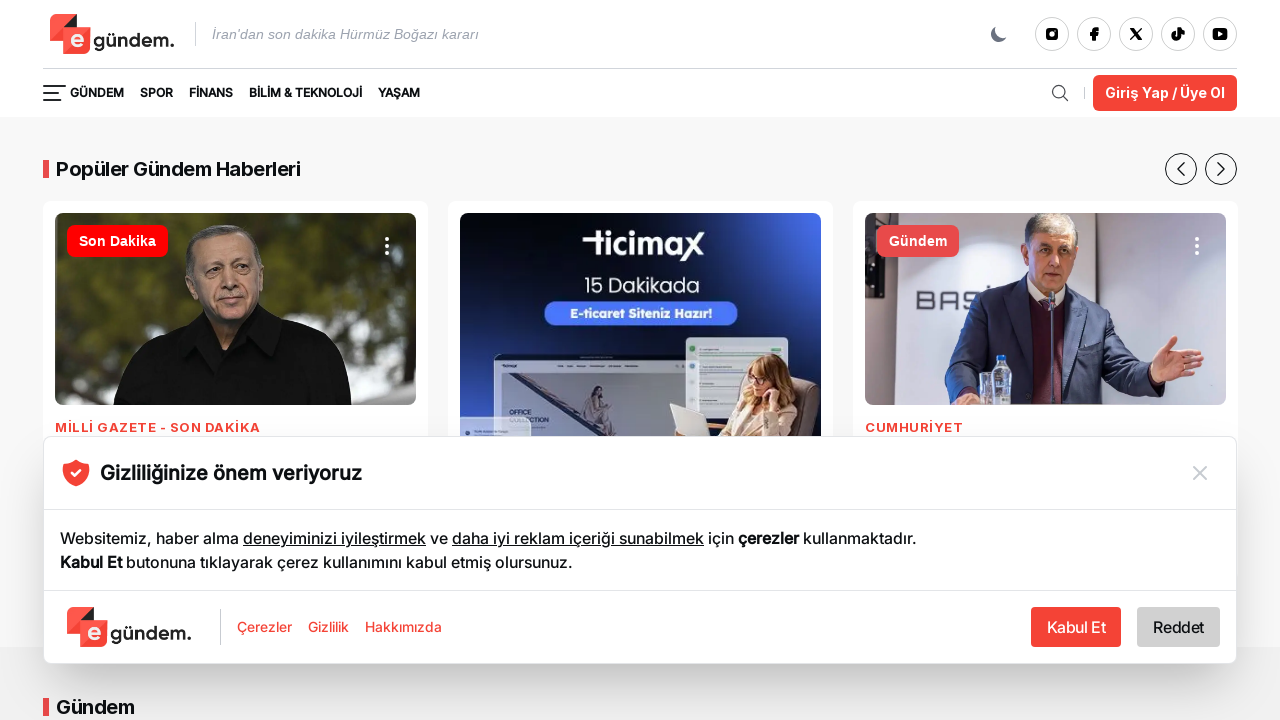

Verified page does not contain 404 or empty content messages
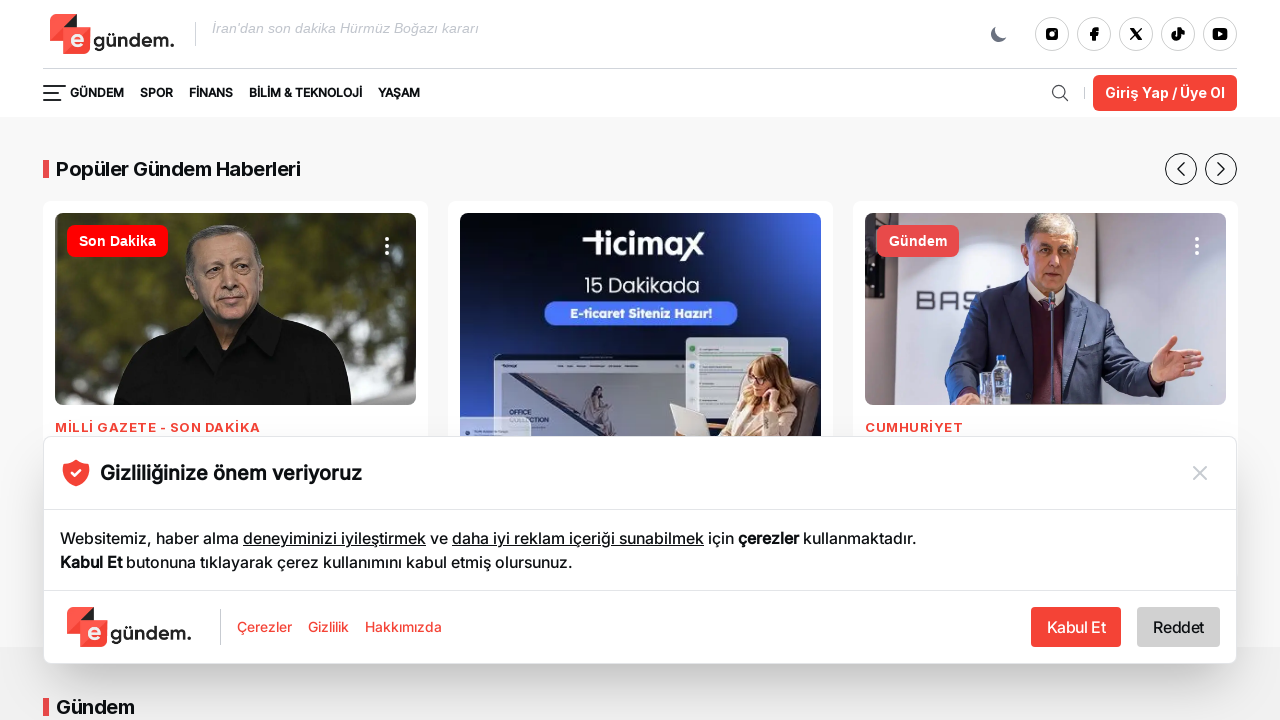

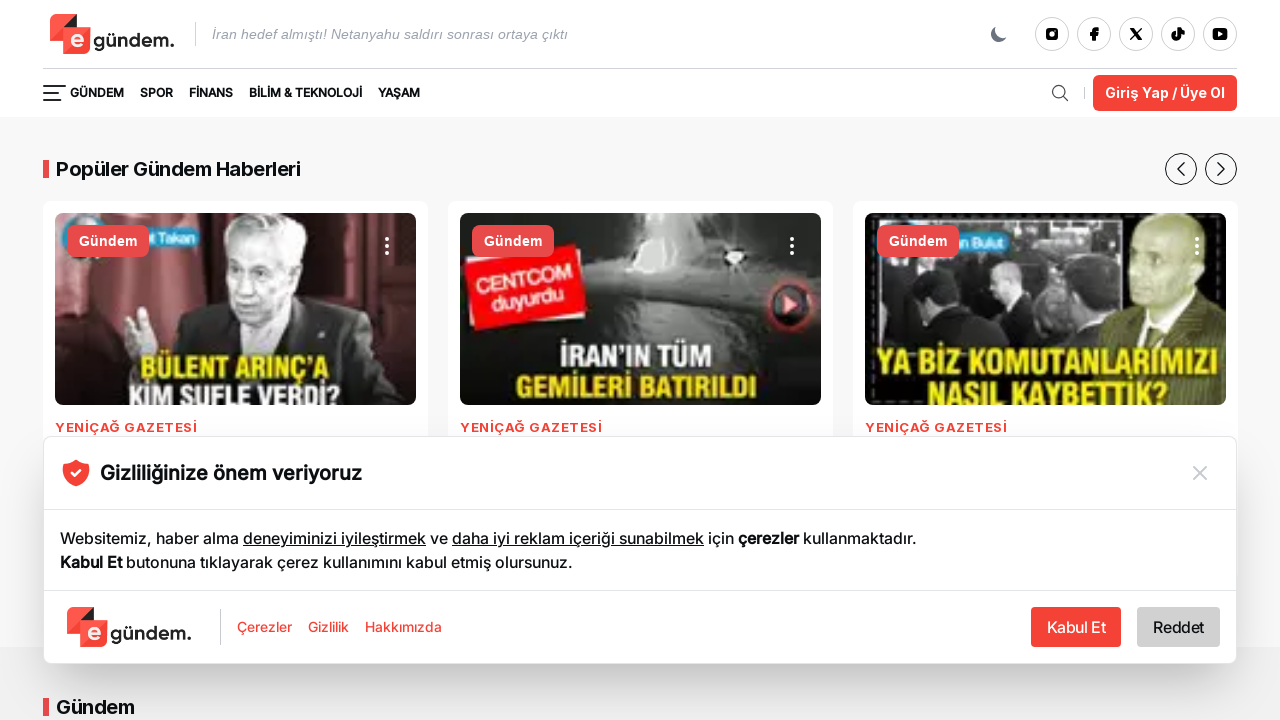